Navigates to a login practice page and verifies the page loads successfully

Starting URL: https://rahulshettyacademy.com/loginpagePractise/

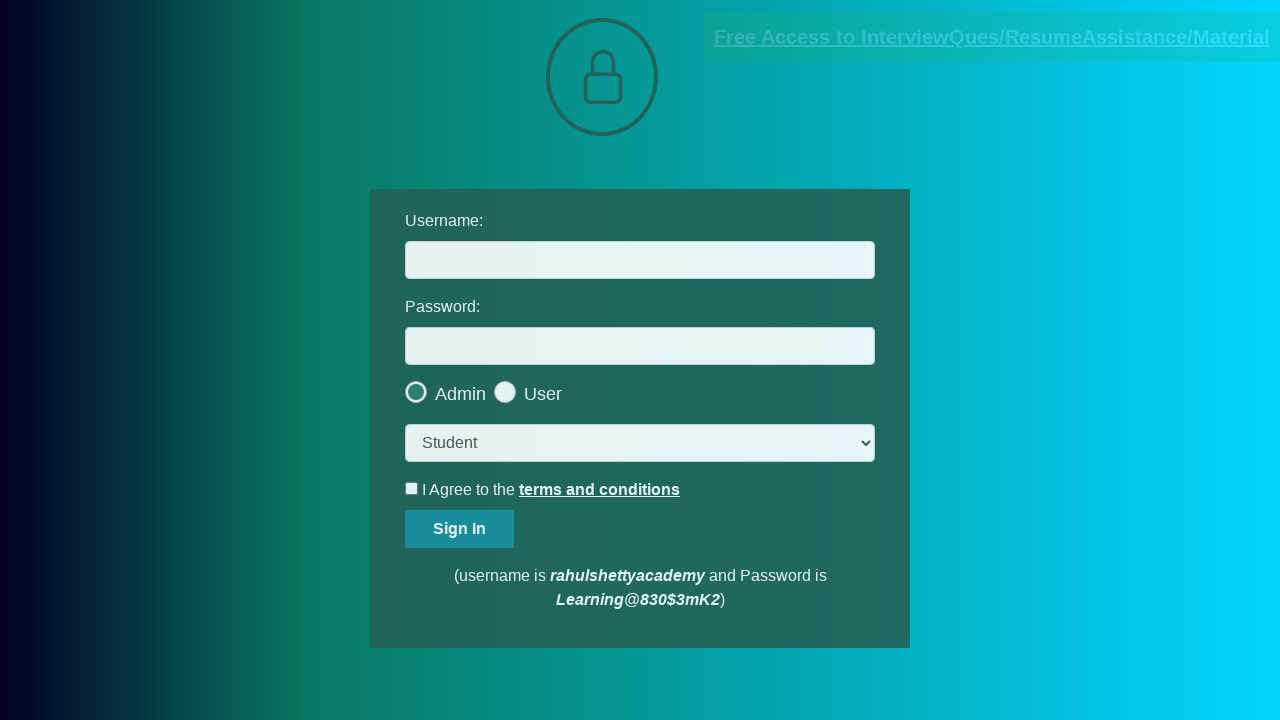

Username input field loaded on login practice page
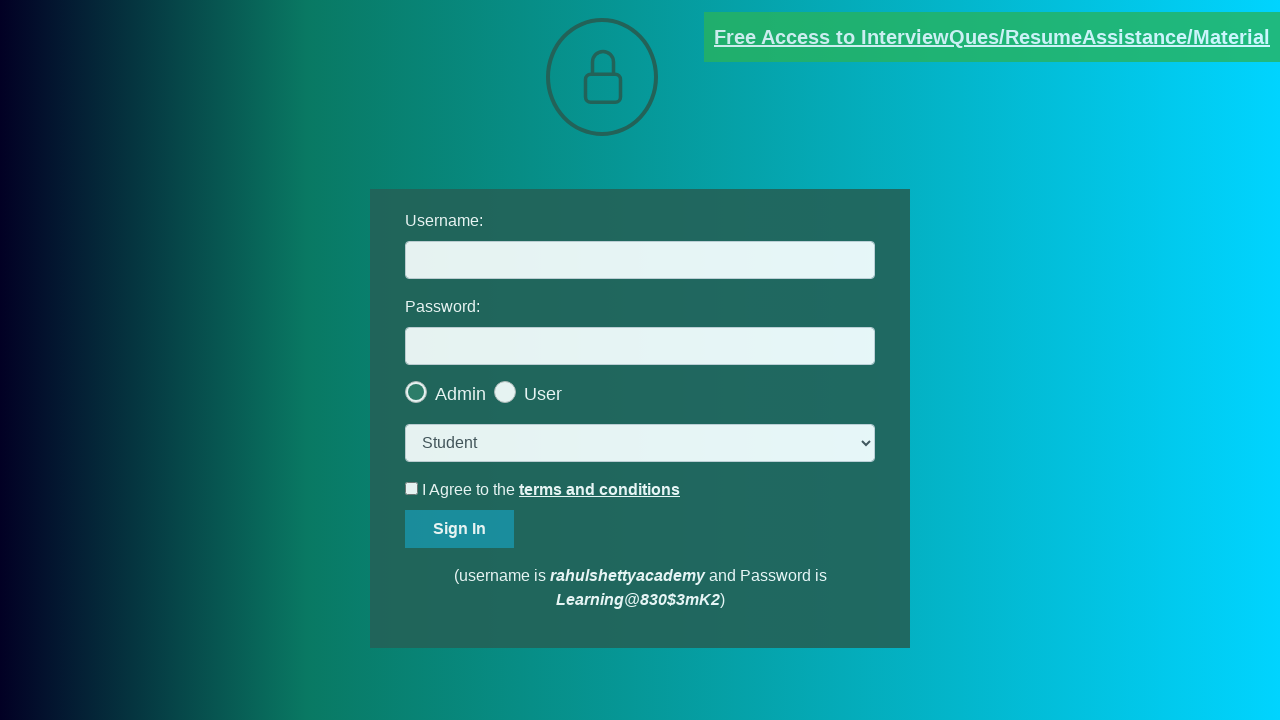

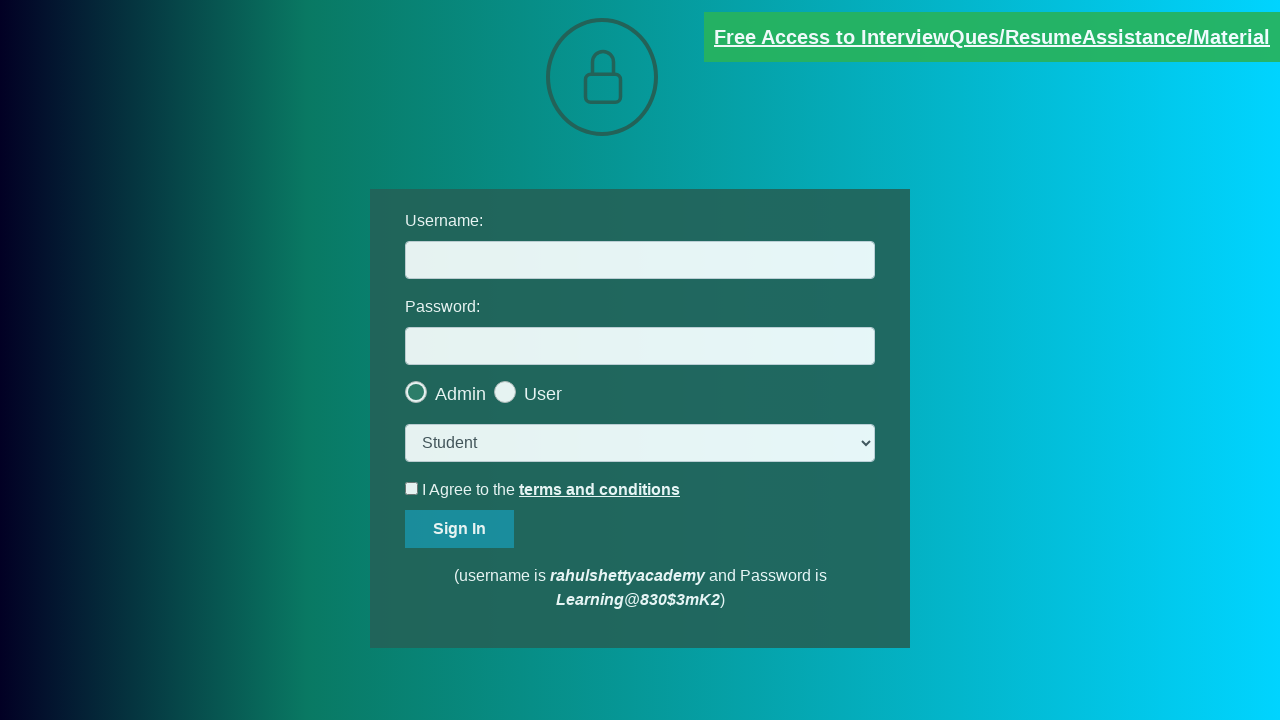